Tests element finding functionality by locating elements on a technology page using XPath and link text selectors, verifying that specific elements exist on the page.

Starting URL: https://www.proteanelectric.com/technology/

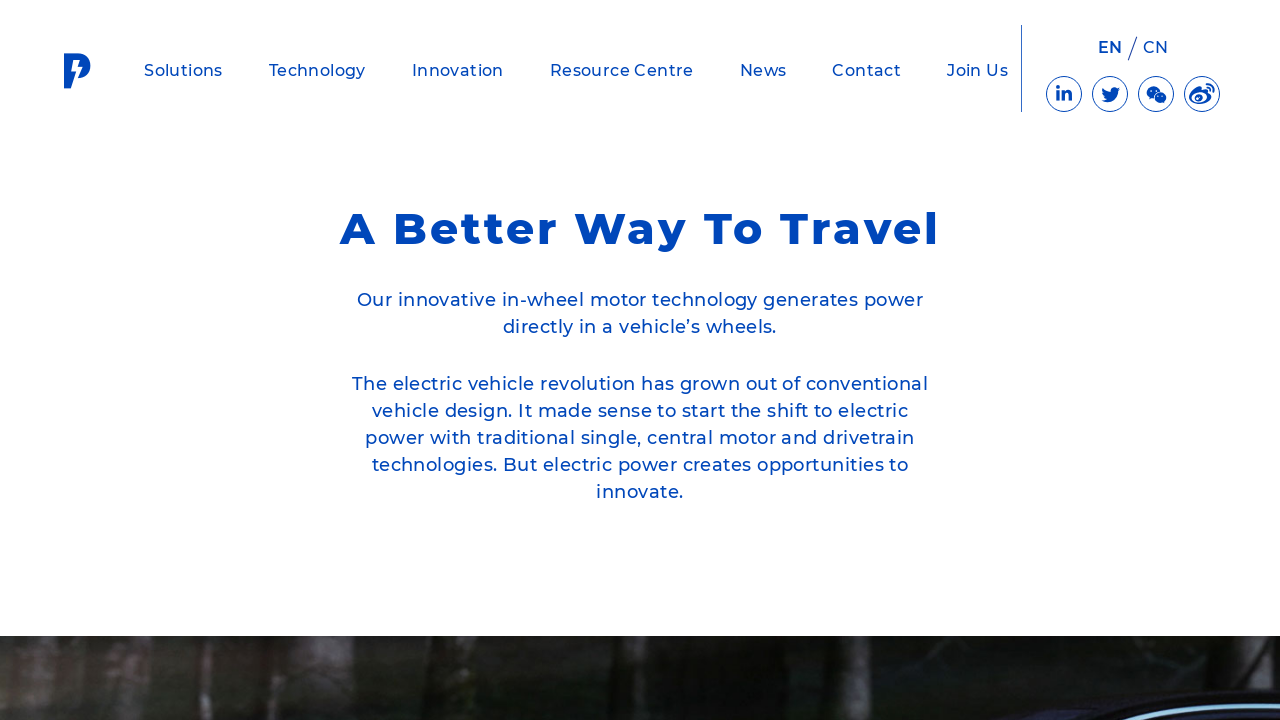

Navigated to dynamic loading test page
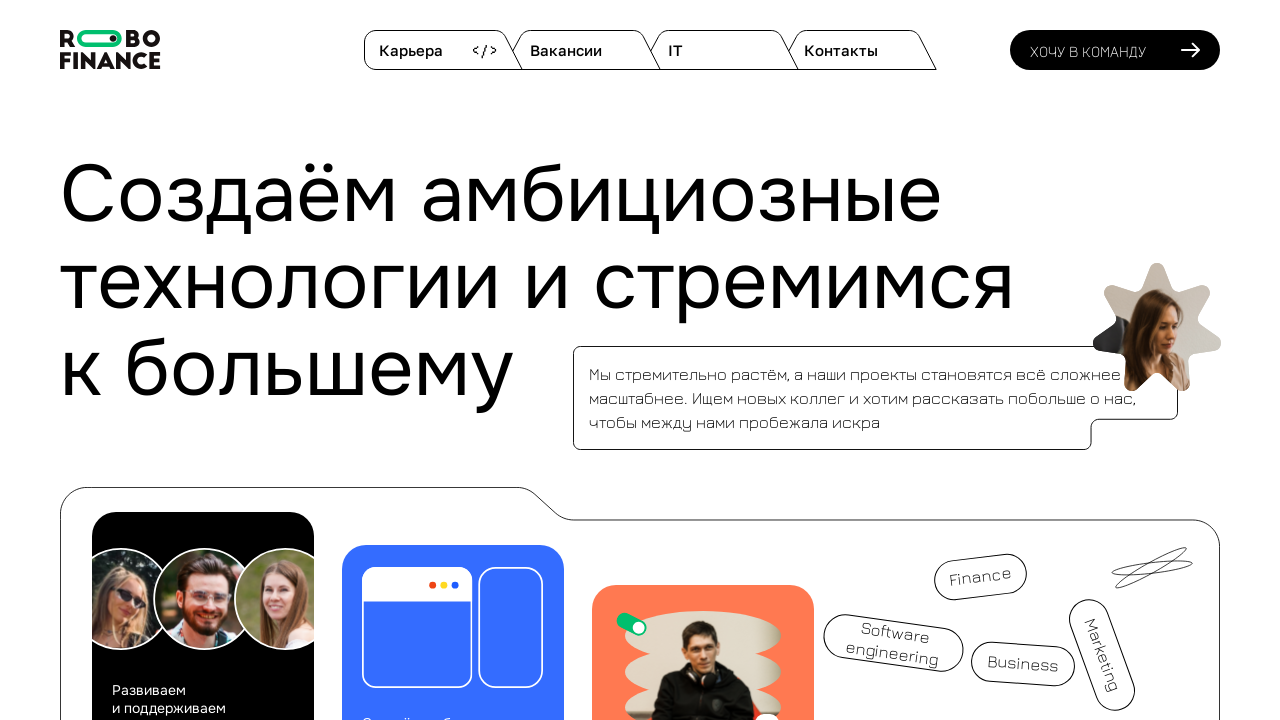

Clicked start button to trigger dynamic loading
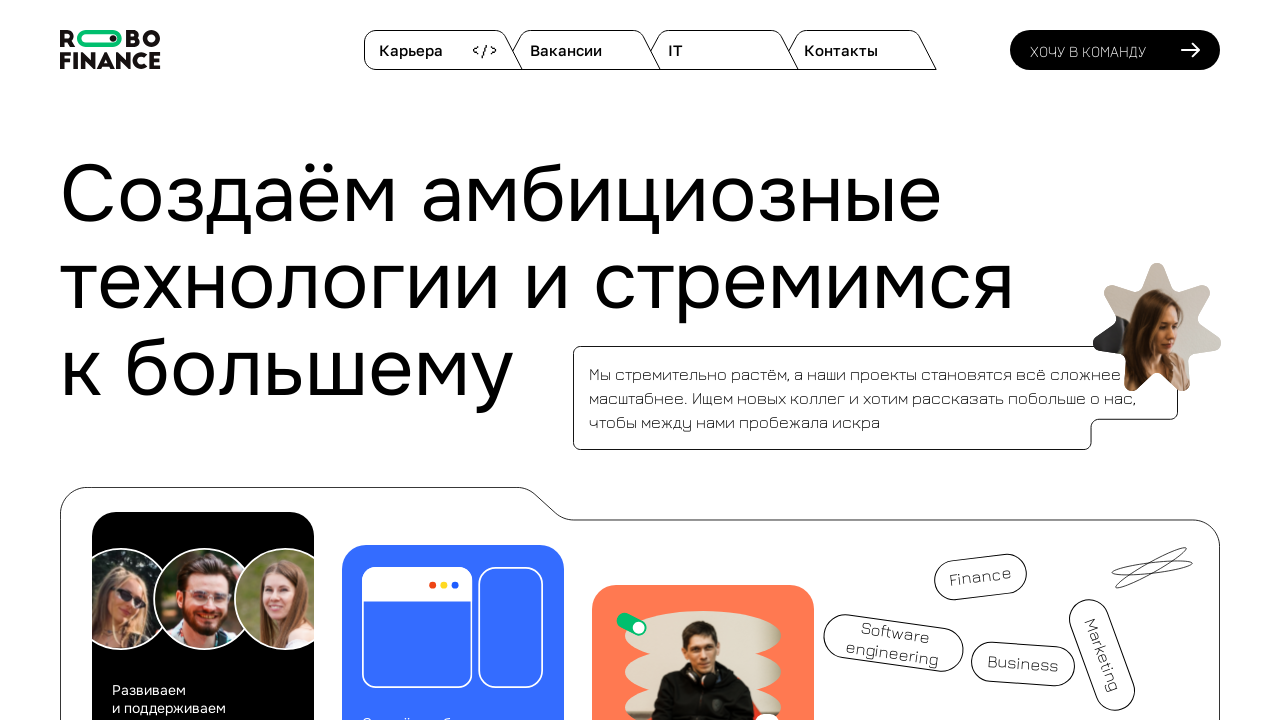

Dynamically loaded content appeared in #finish h4 element
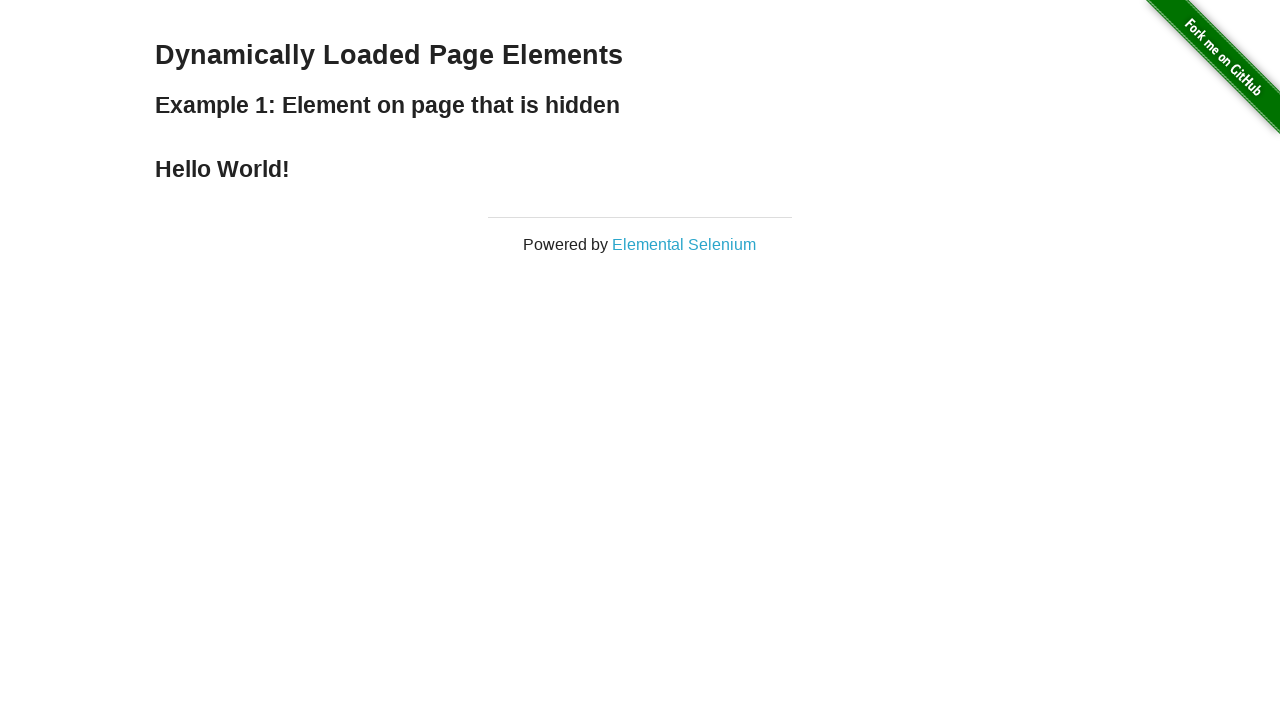

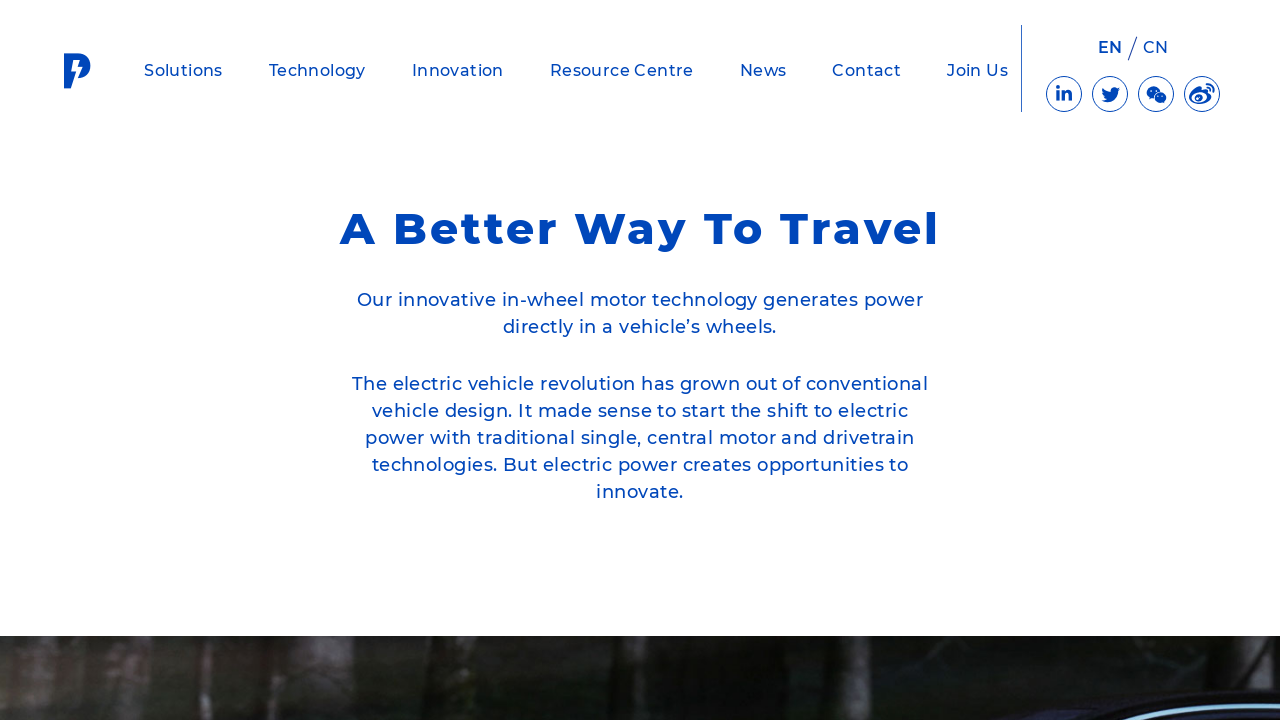